Selects "Angola" from the country dropdown menu

Starting URL: https://www.globalsqa.com/demo-site/select-dropdown-menu/

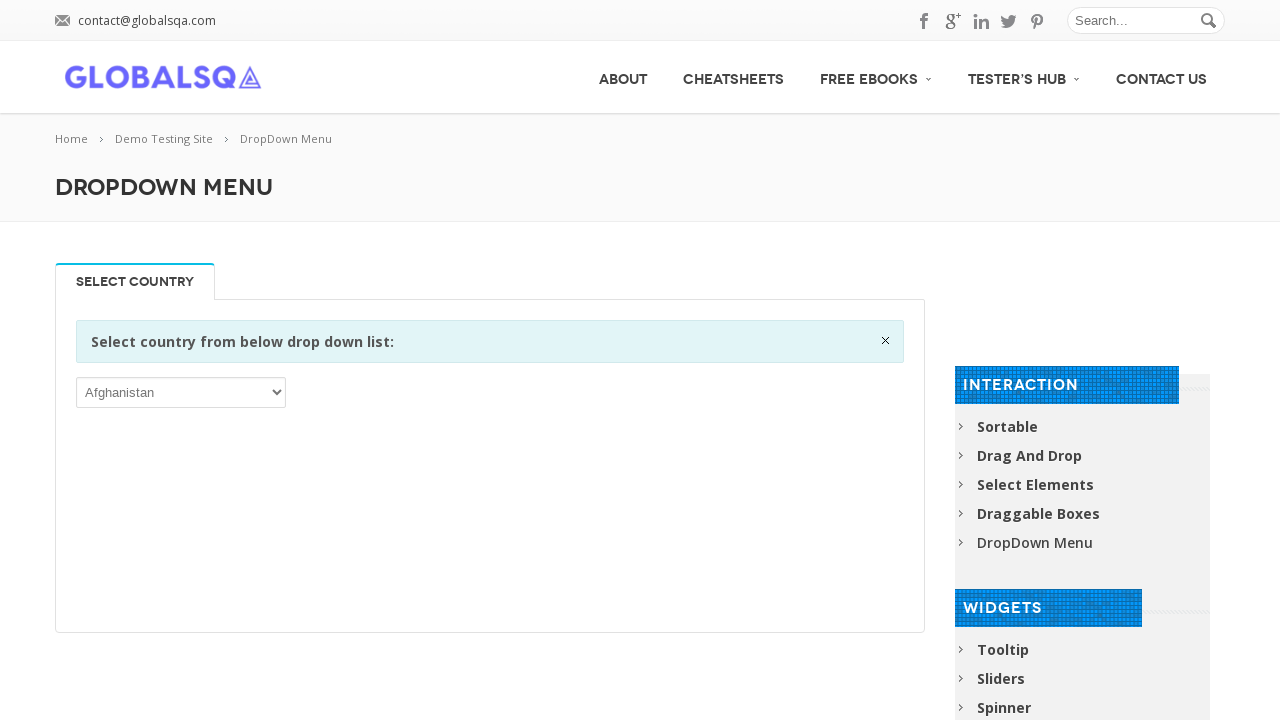

Navigated to select dropdown menu demo page
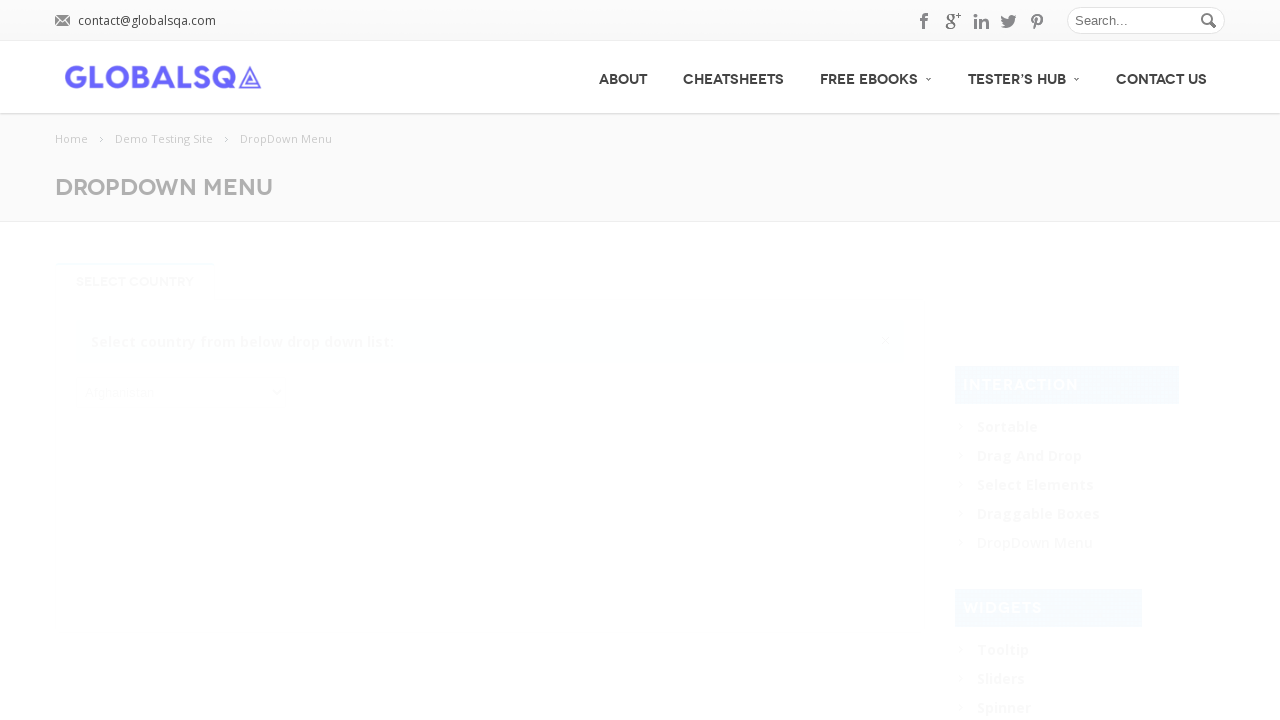

Selected 'Angola' from the country dropdown menu on //div[@class='single_tab_div resp-tab-content resp-tab-content-active']//p//sele
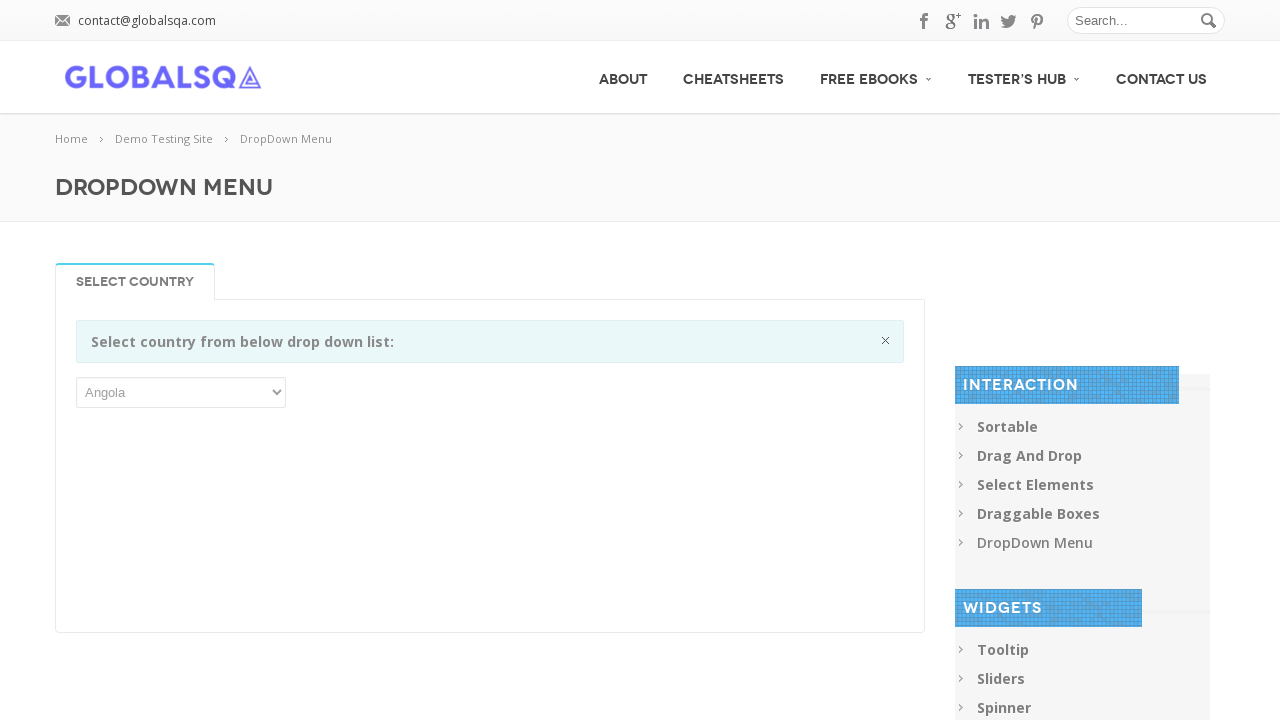

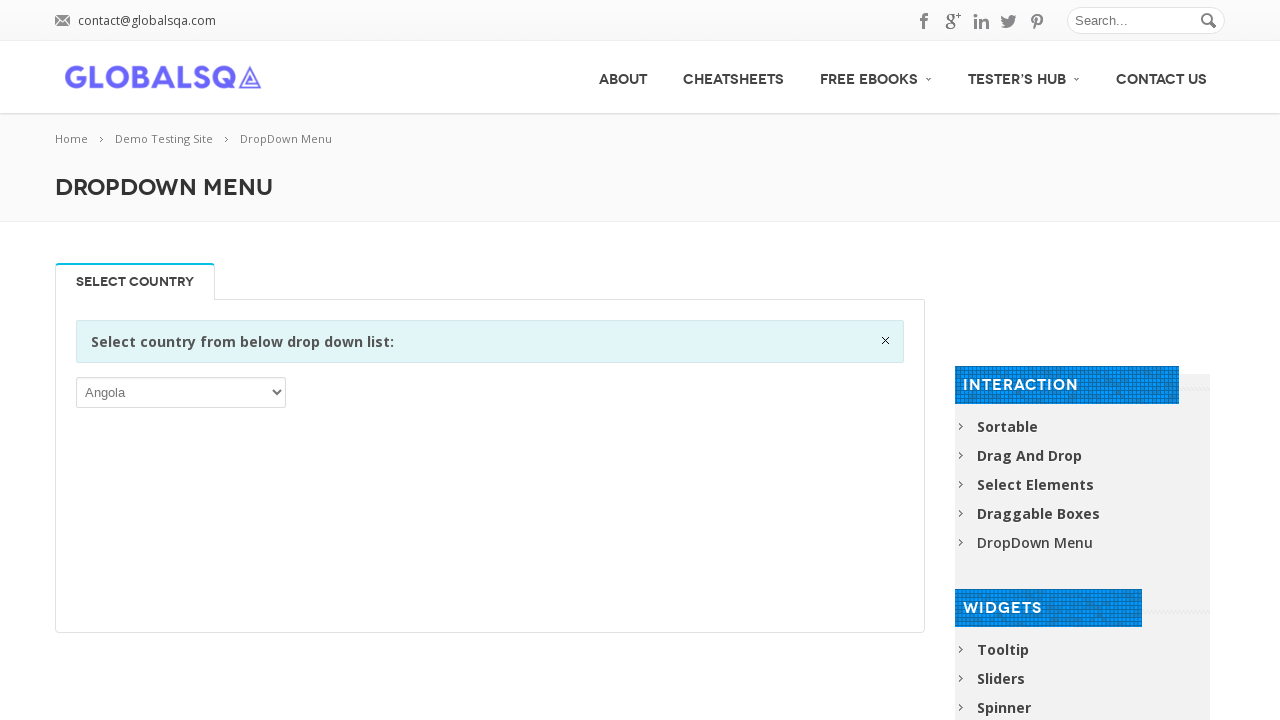